Tests checkbox interaction by clicking on the first checkbox and verifying its state.

Starting URL: https://formy-project.herokuapp.com/checkbox

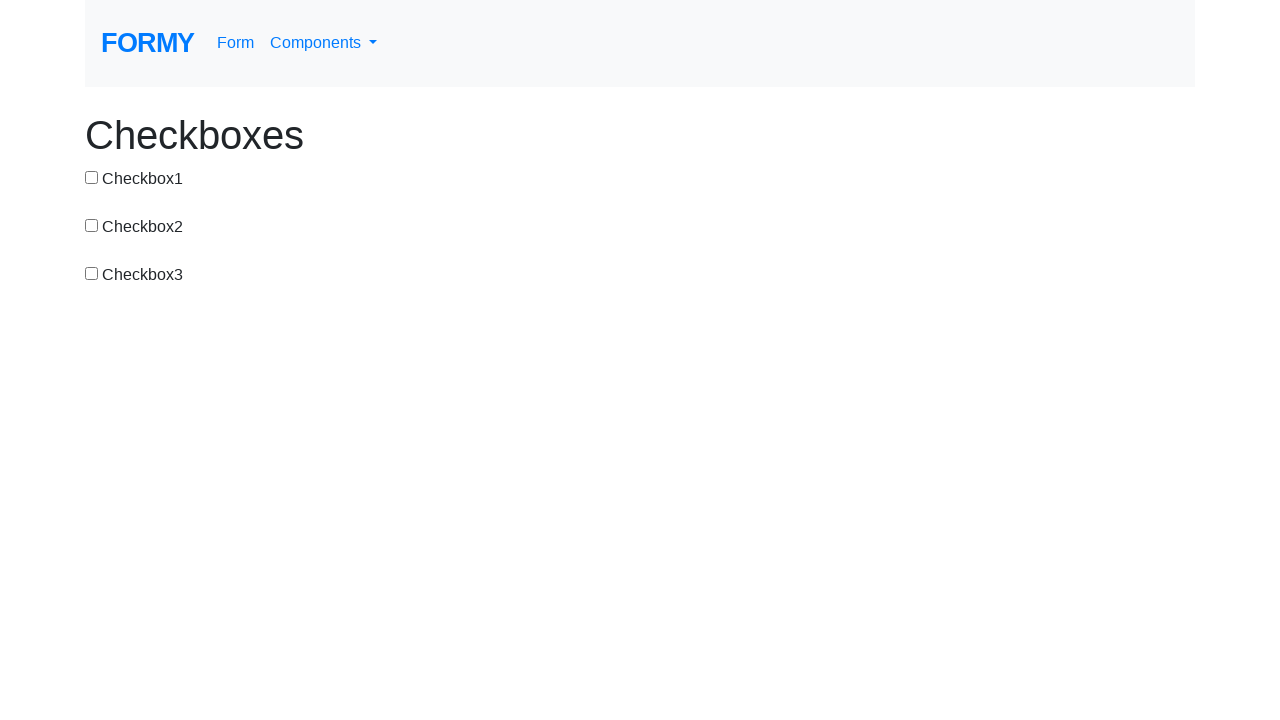

Clicked on the first checkbox at (92, 177) on #checkbox-1
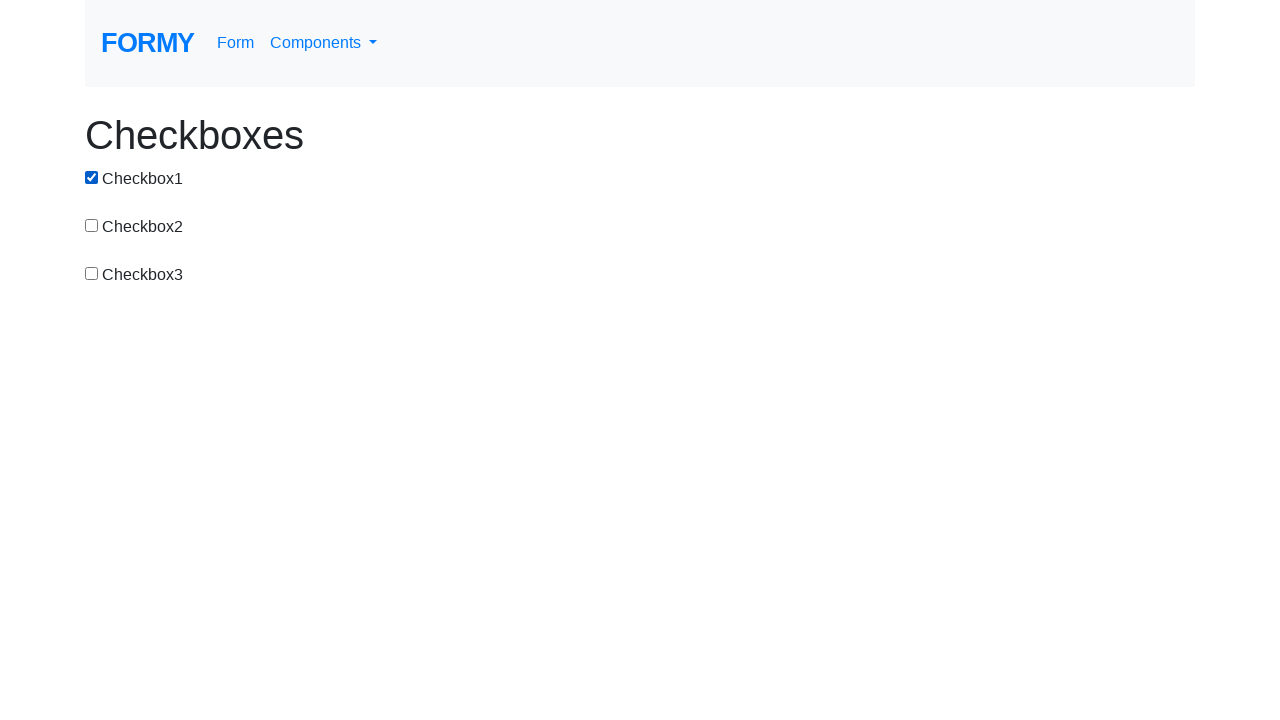

Verified checkbox is selected
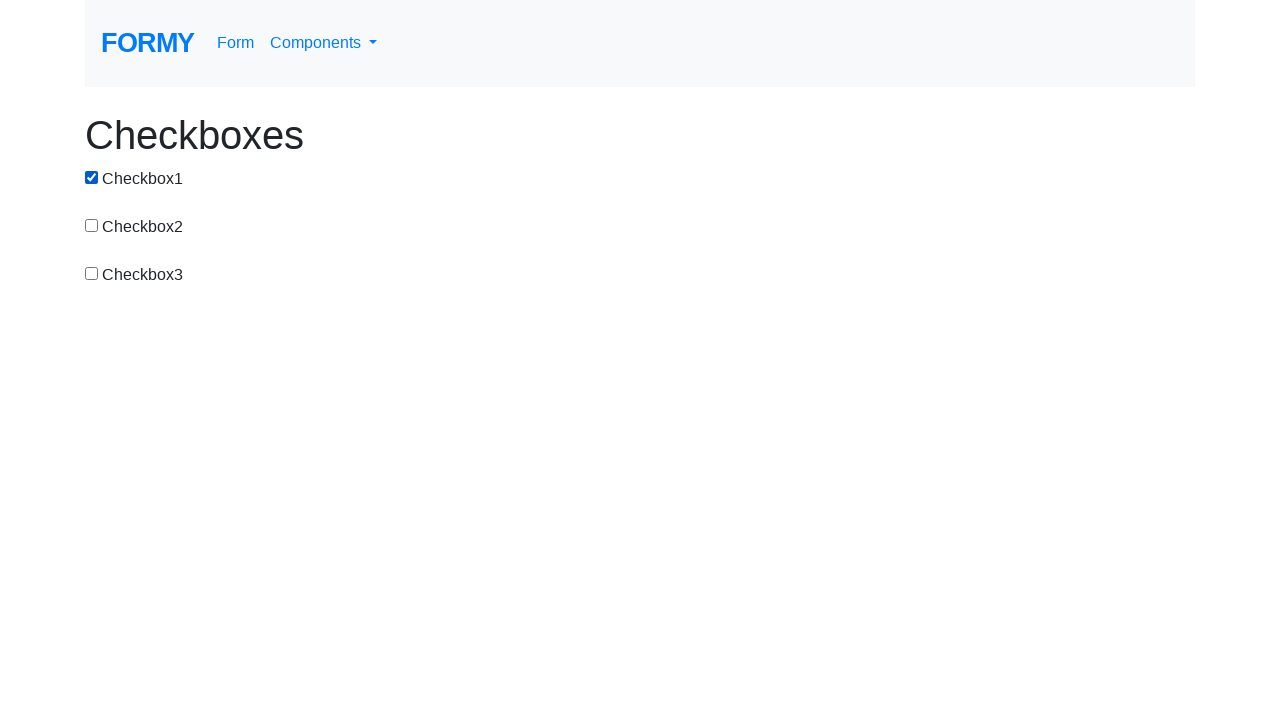

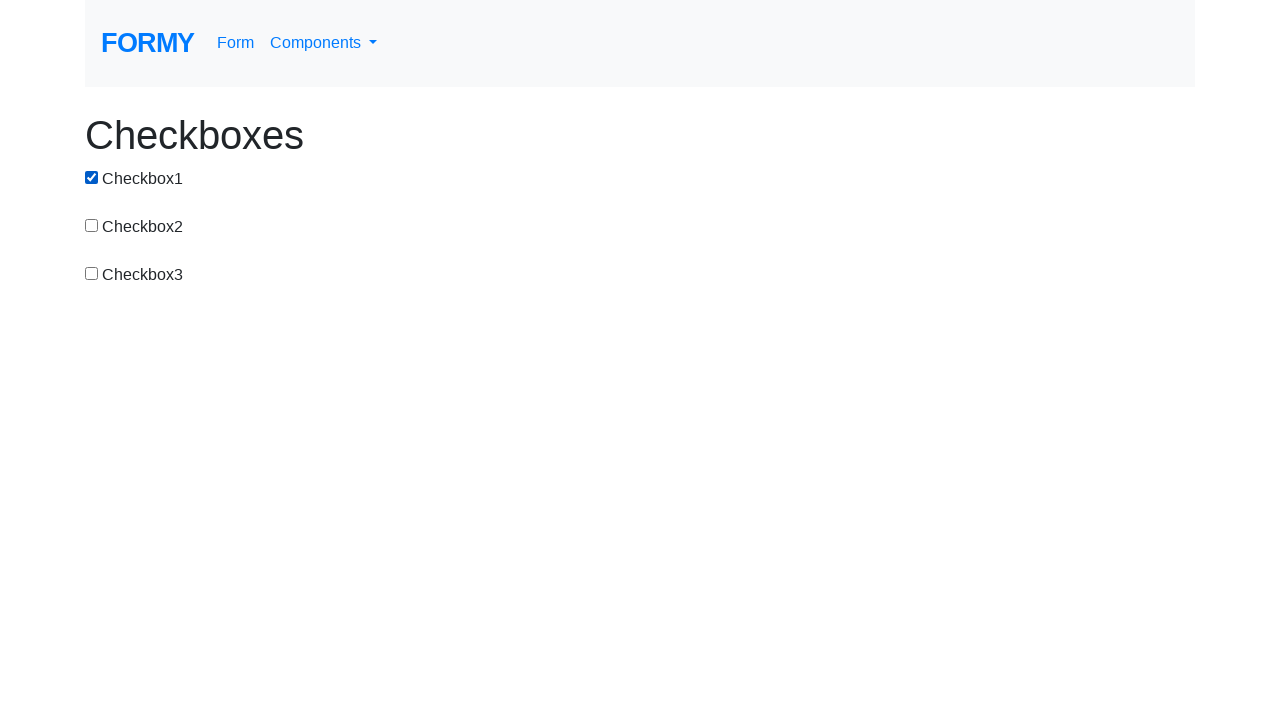